Tests train search functionality on erail.in by entering departure and arrival stations, disabling date sorting, and verifying train list results are displayed

Starting URL: https://erail.in/

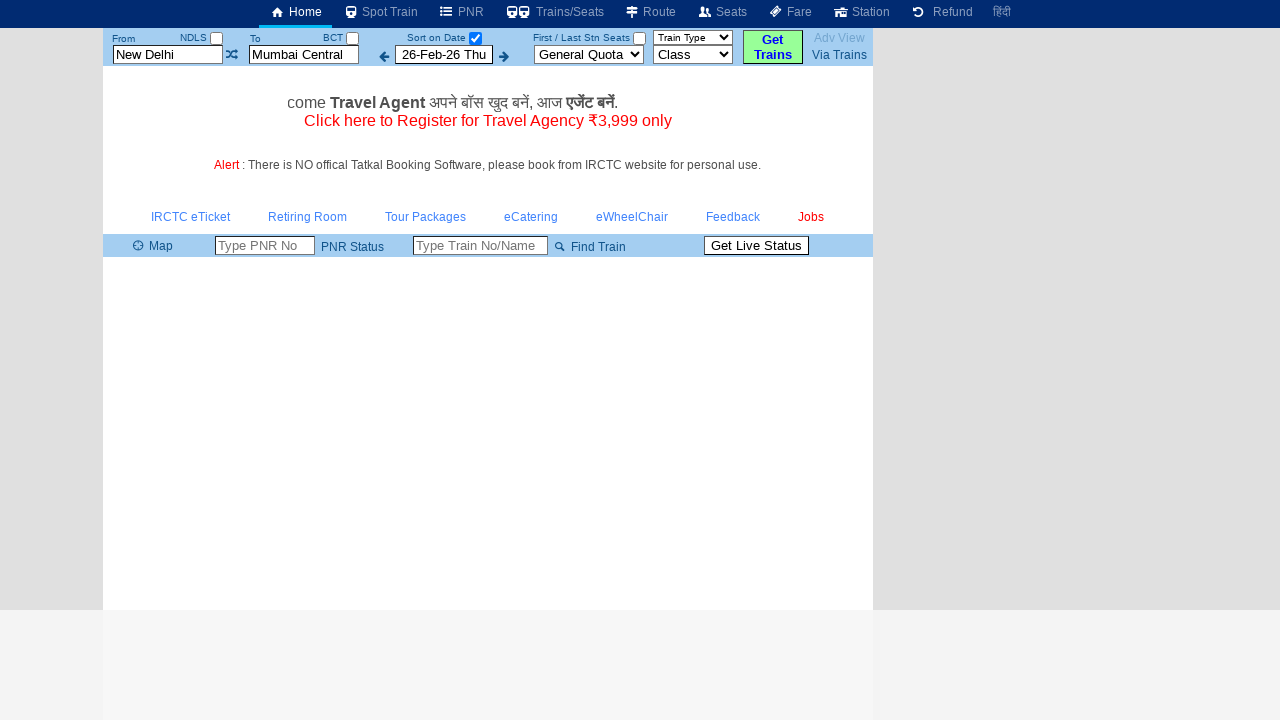

Cleared departure station input field on xpath=//input[@id='txtStationFrom']
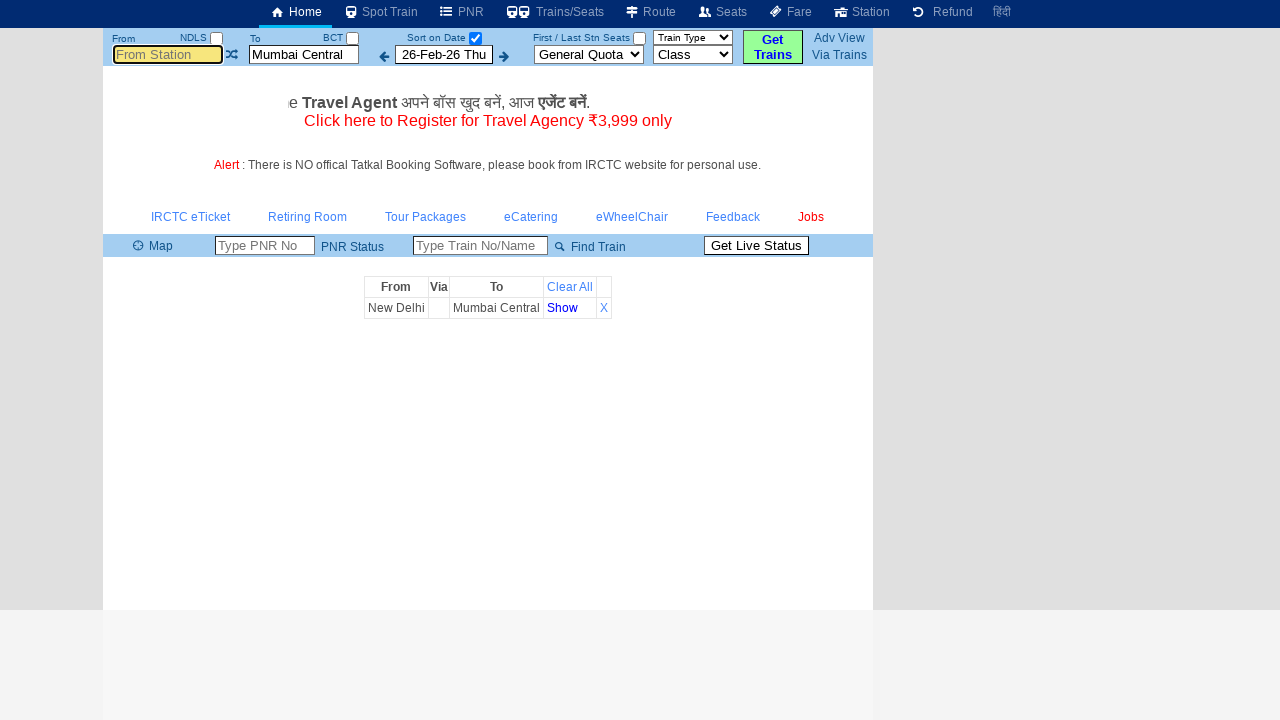

Filled departure station field with 'MS' on xpath=//input[@id='txtStationFrom']
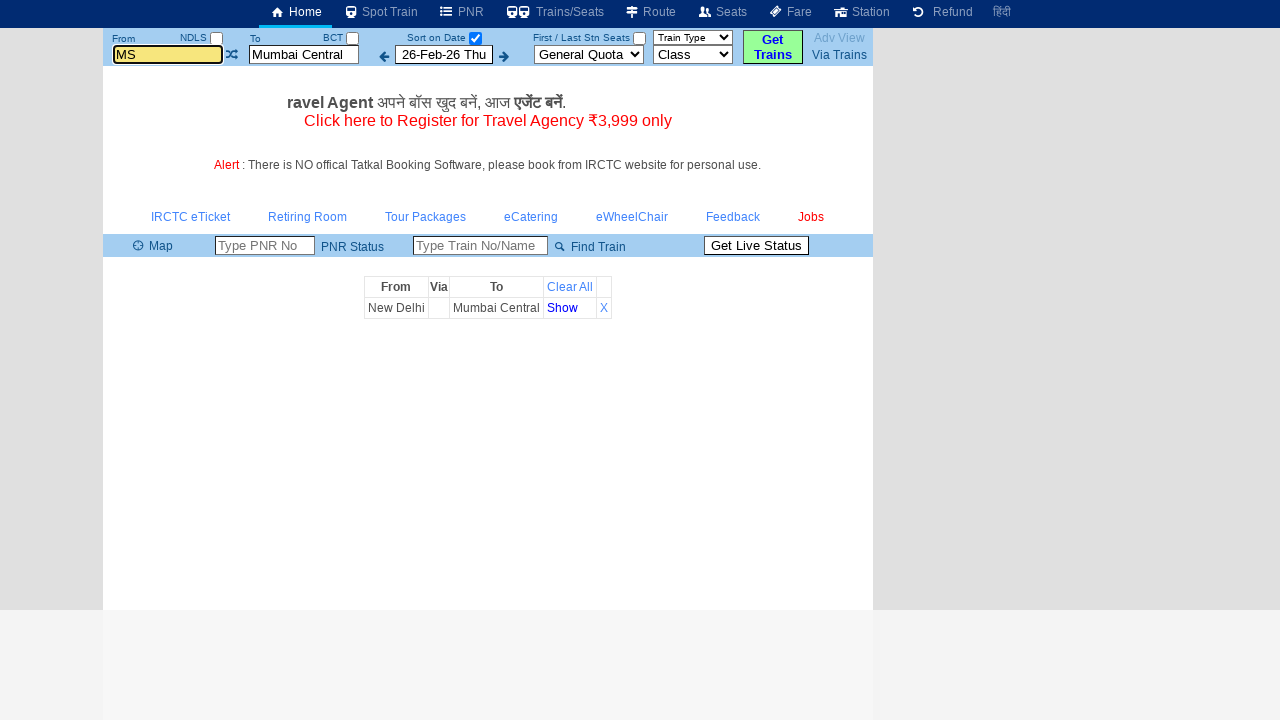

Pressed Enter to confirm departure station on xpath=//input[@id='txtStationFrom']
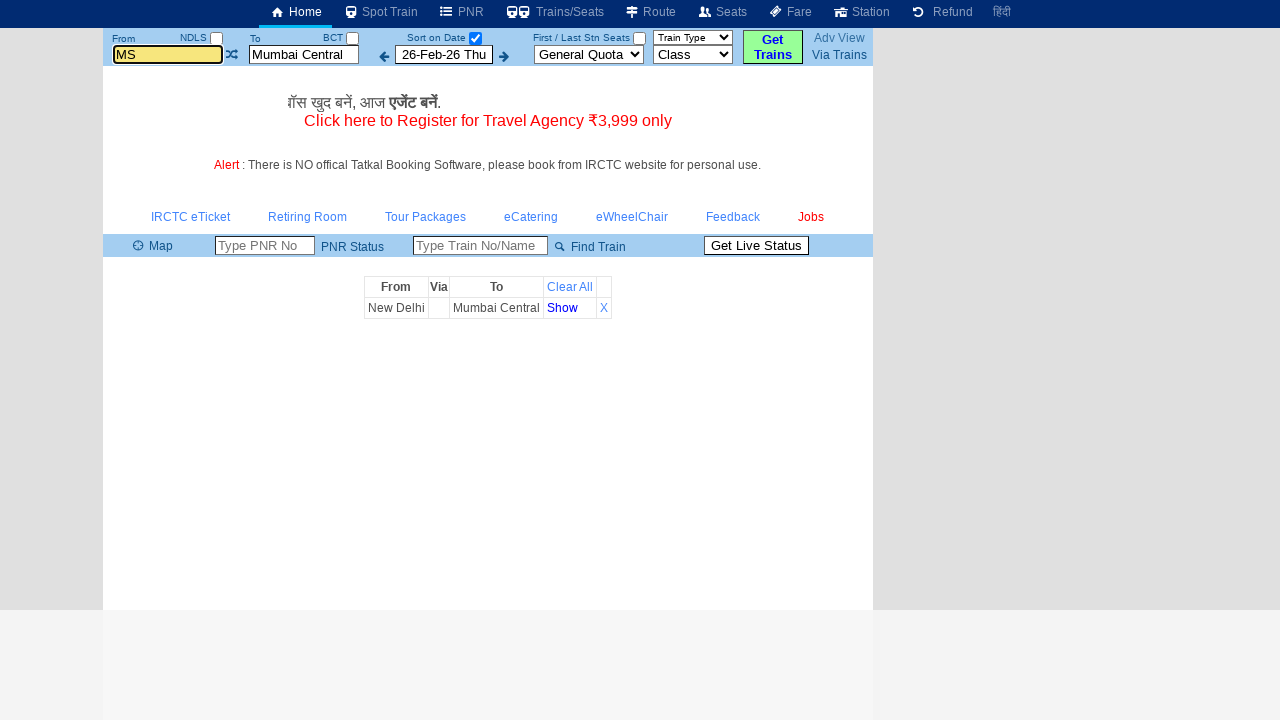

Cleared arrival station input field on xpath=//input[@id='txtStationTo']
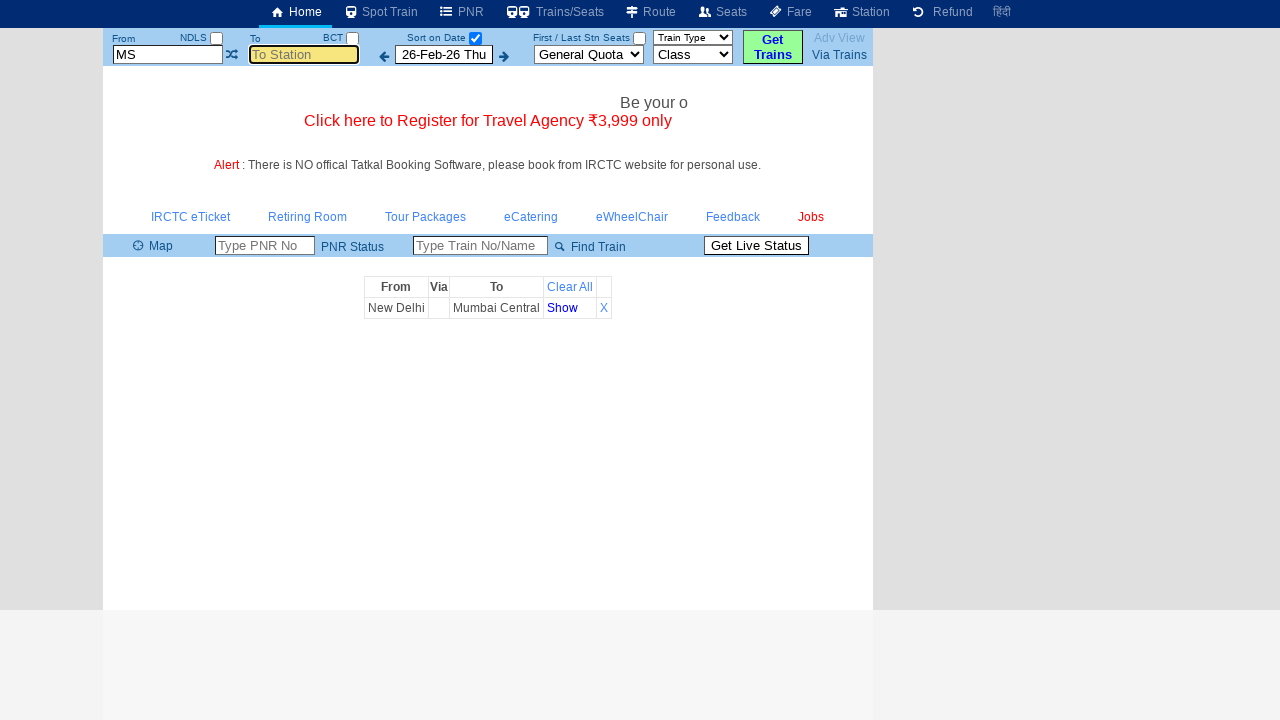

Filled arrival station field with 'CAPE' on xpath=//input[@id='txtStationTo']
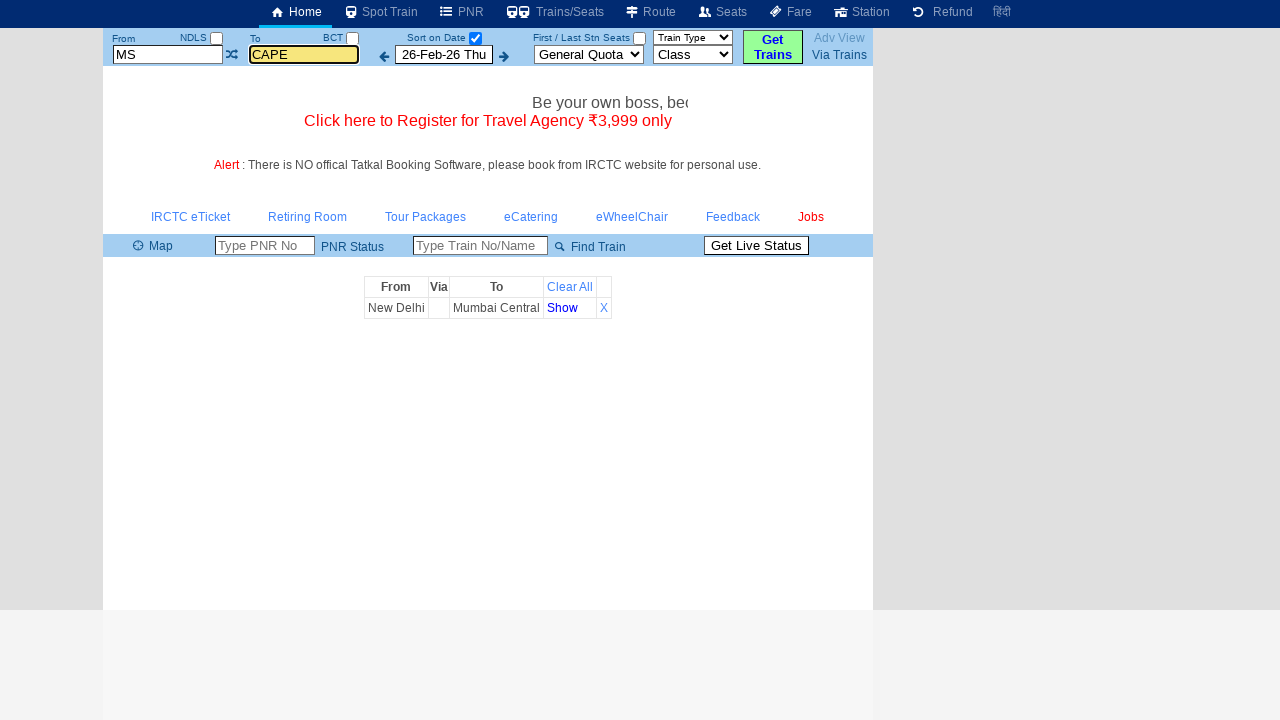

Pressed Enter to confirm arrival station on xpath=//input[@id='txtStationTo']
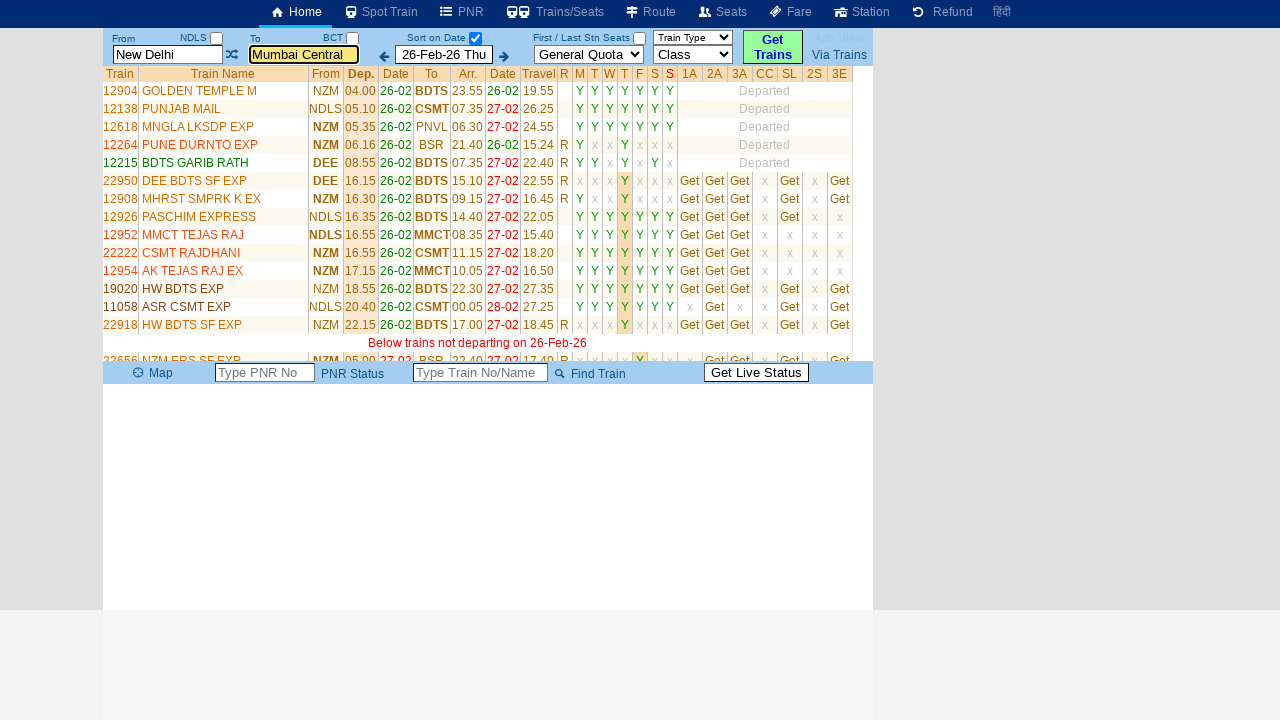

Disabled 'Sort on Date' checkbox at (475, 38) on xpath=//input[@id='chkSelectDateOnly']
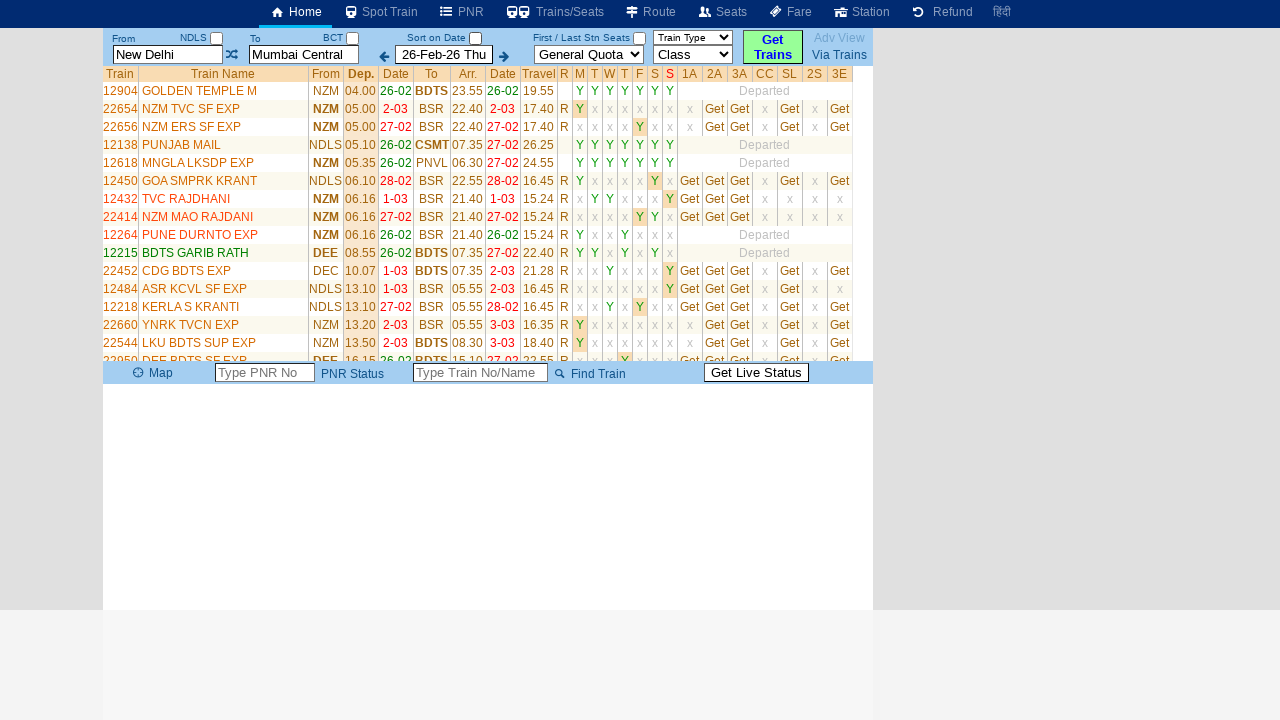

Train list table loaded successfully
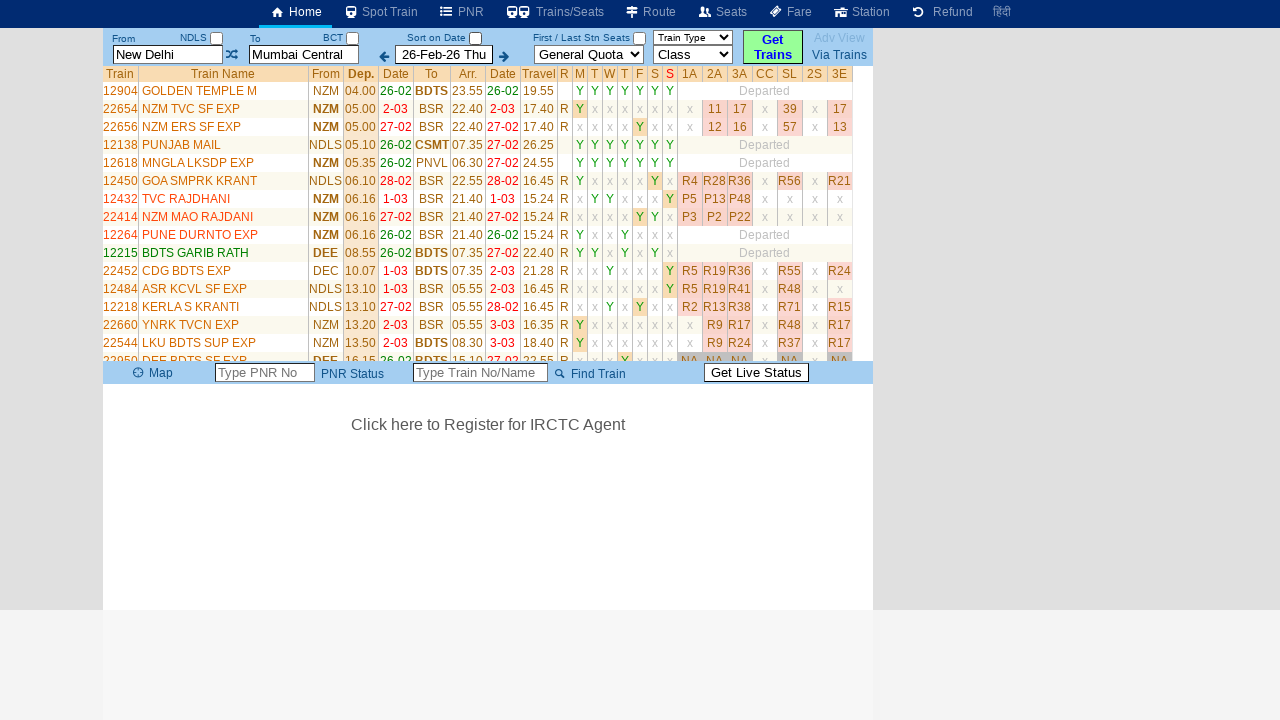

Located train name cells in the results table
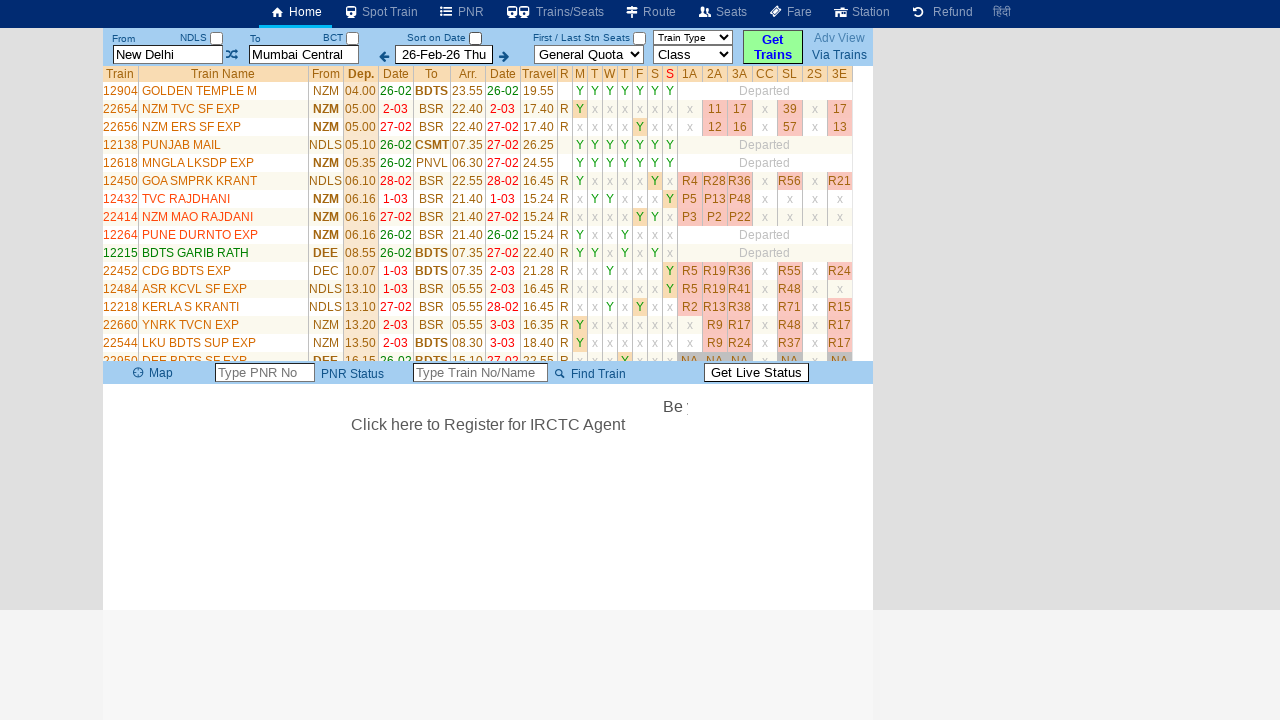

Verified train names are displayed in search results
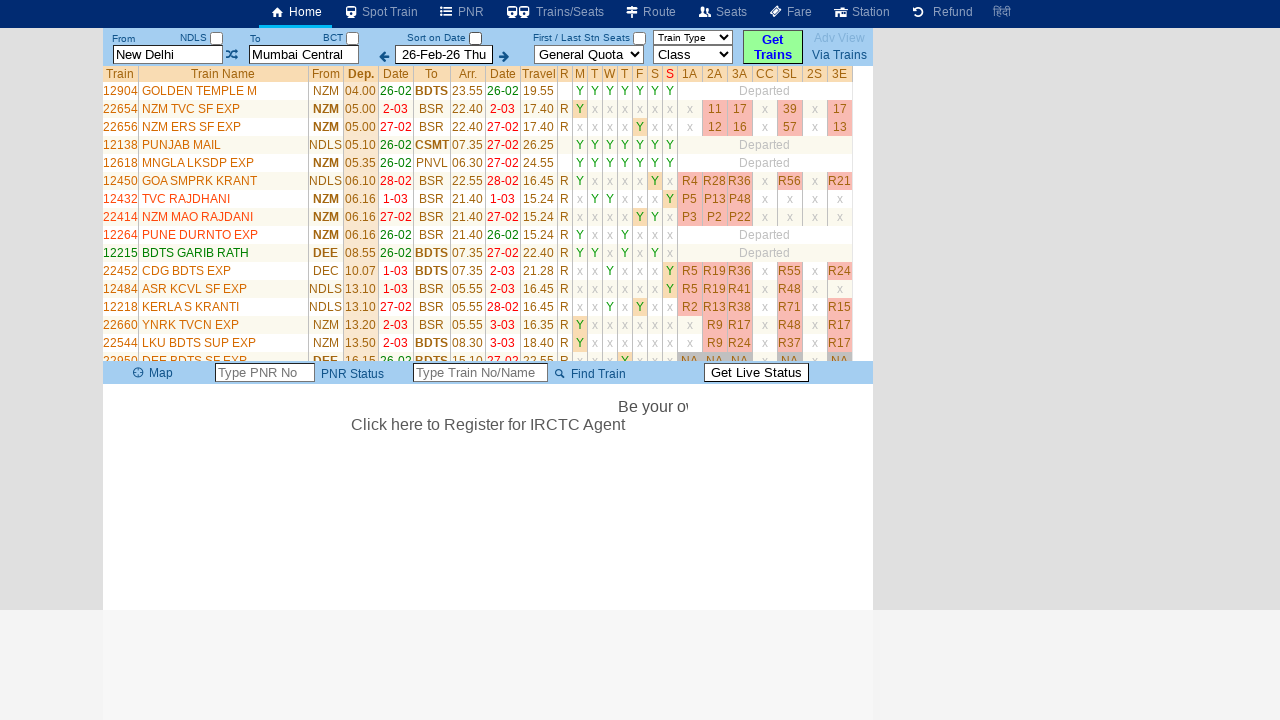

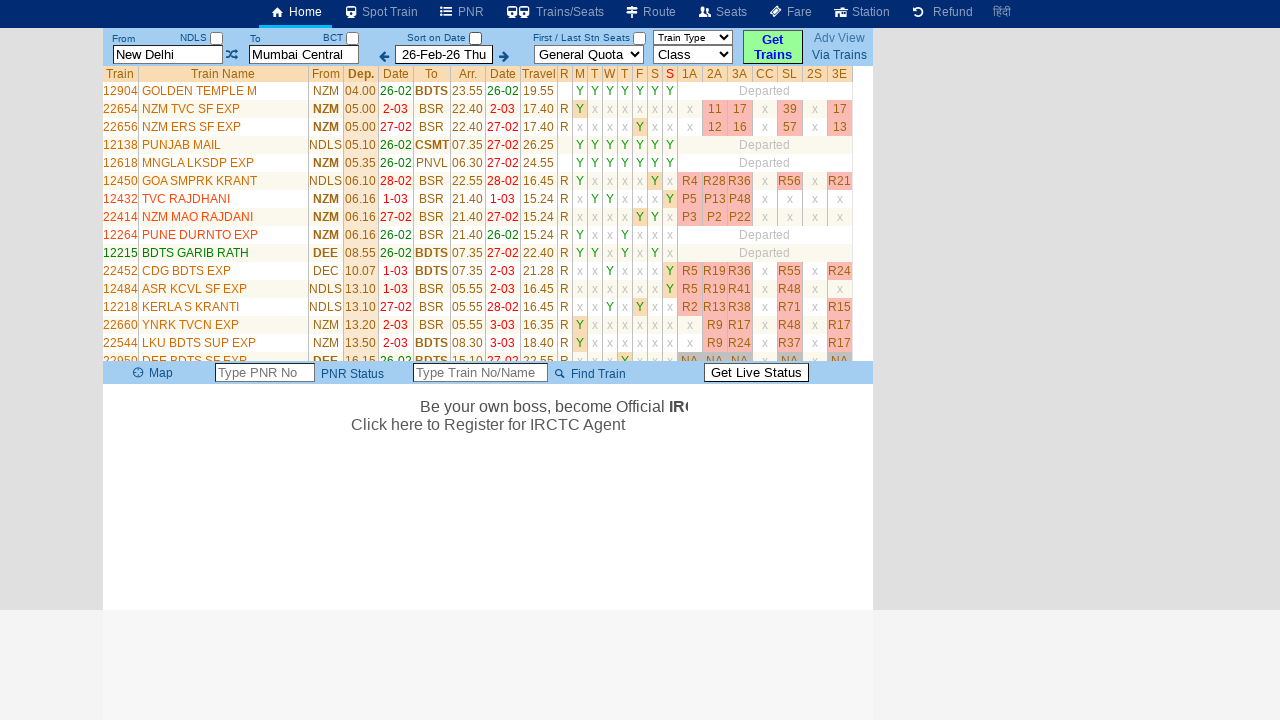